Navigates to a football statistics website, selects "All matches" view, filters by Spain from a dropdown, and interacts with the match data table

Starting URL: https://www.adamchoi.co.uk/overs/detailed

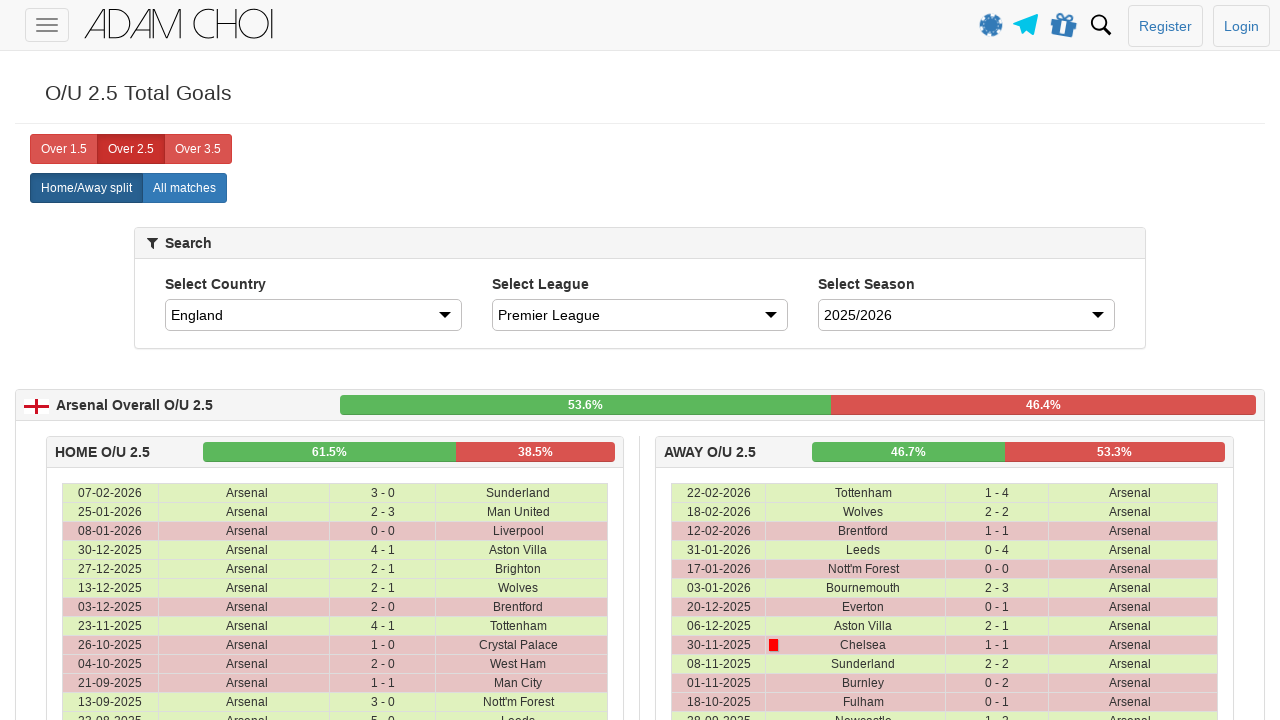

Clicked 'All matches' button at (184, 188) on xpath=//label[@analytics-event="All matches"]
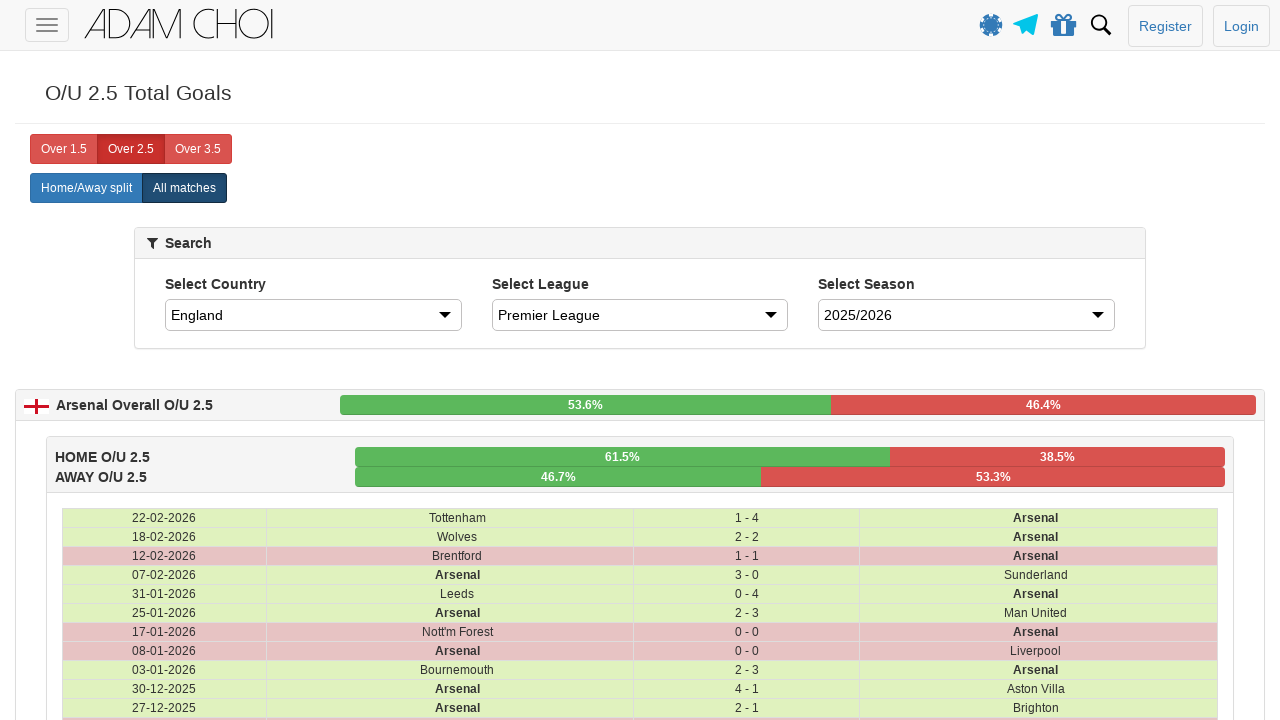

Selected 'Spain' from country dropdown on #country
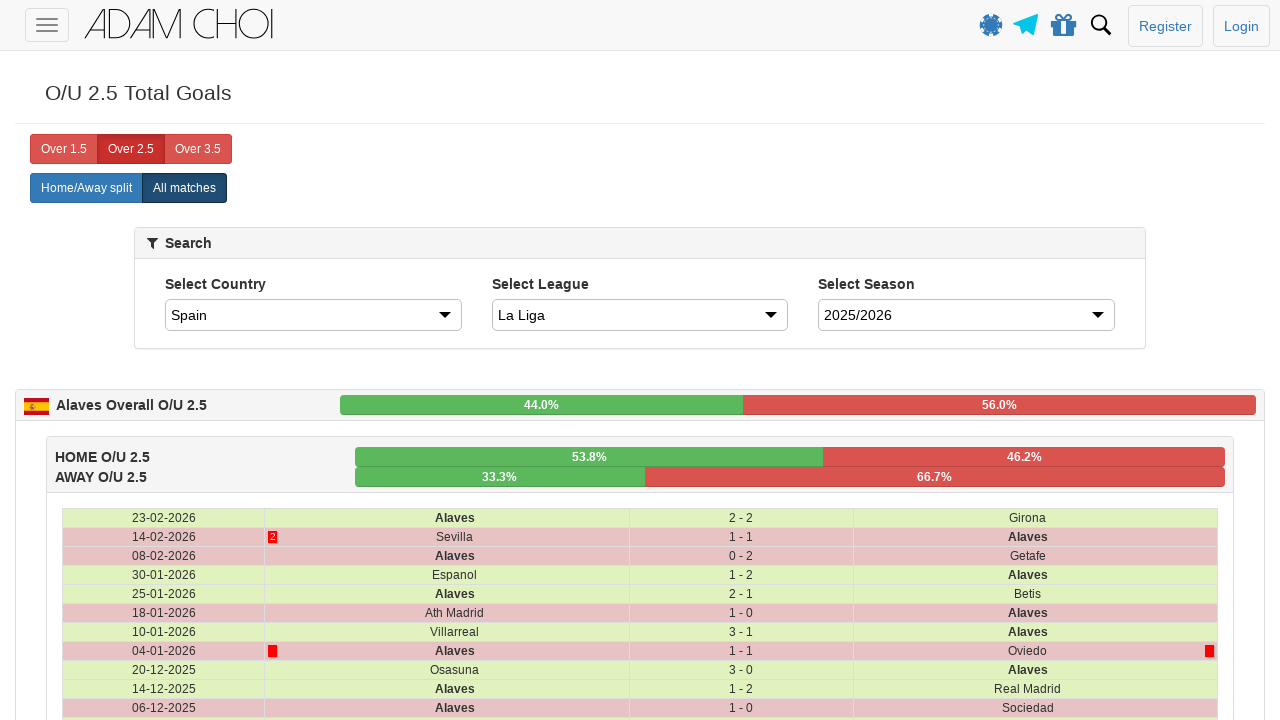

Waited 5 seconds for table data to load after country selection
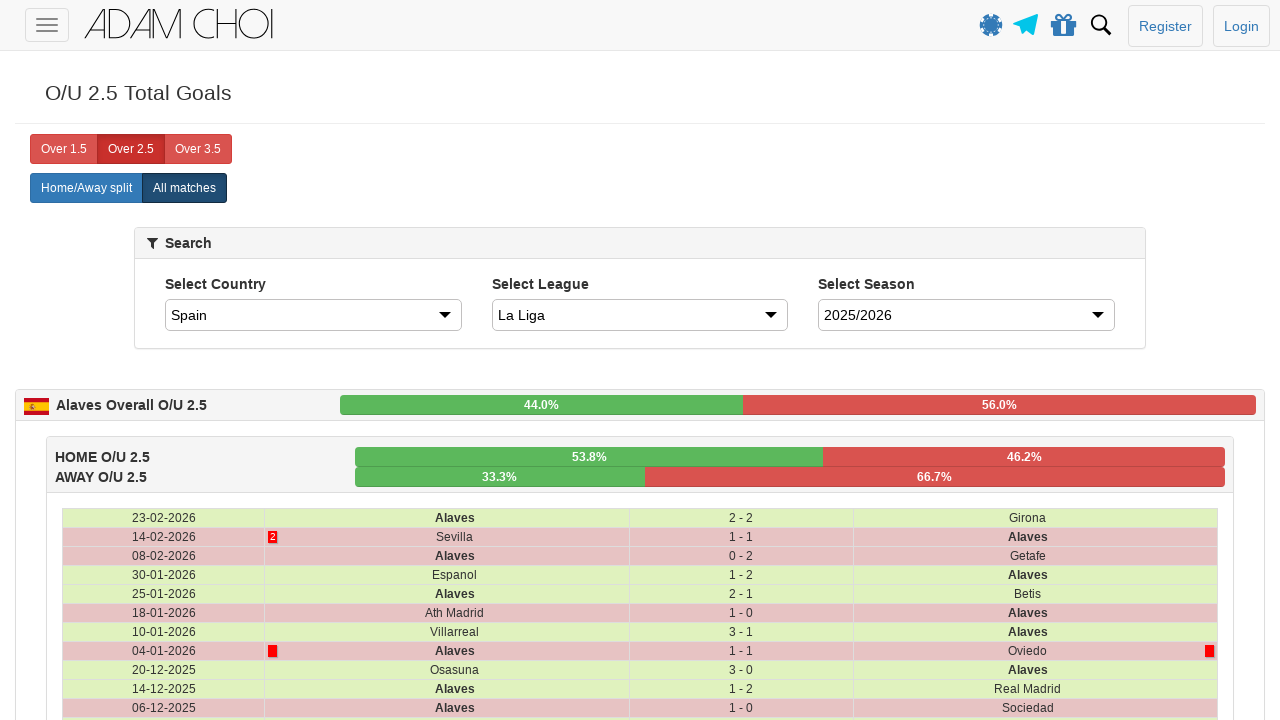

Match data table rows loaded
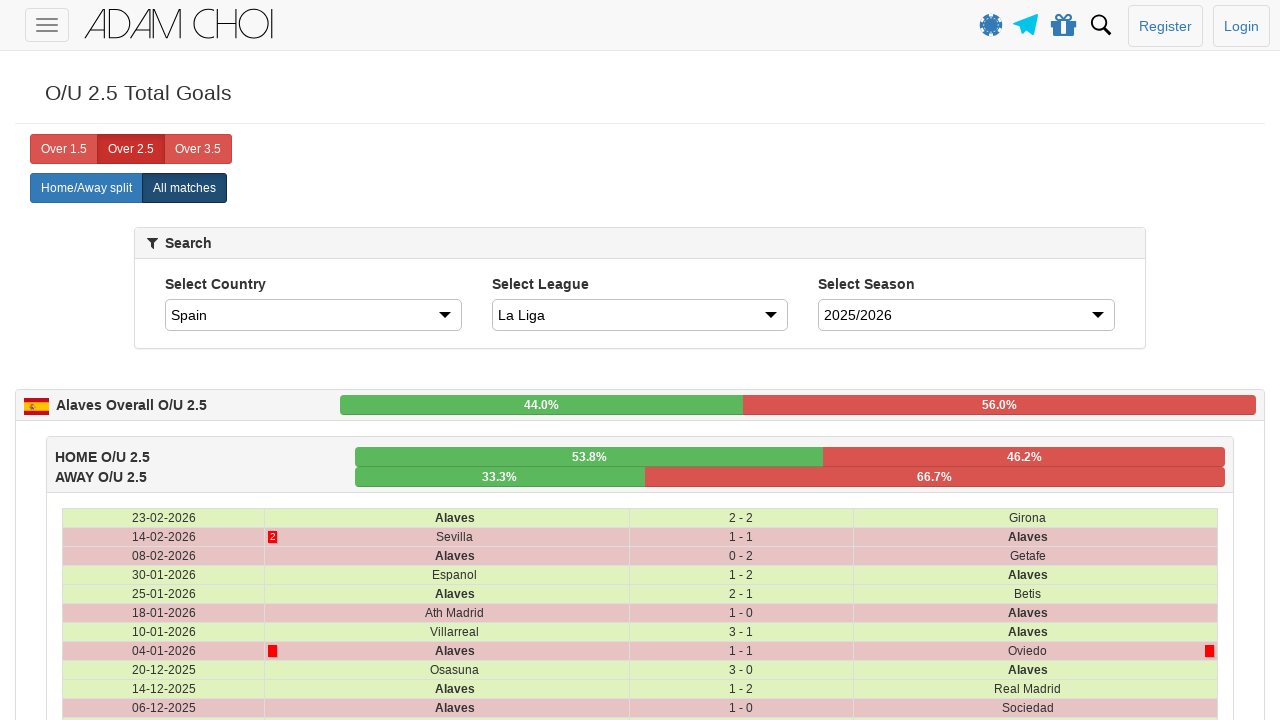

Verified match data present: found 538 rows
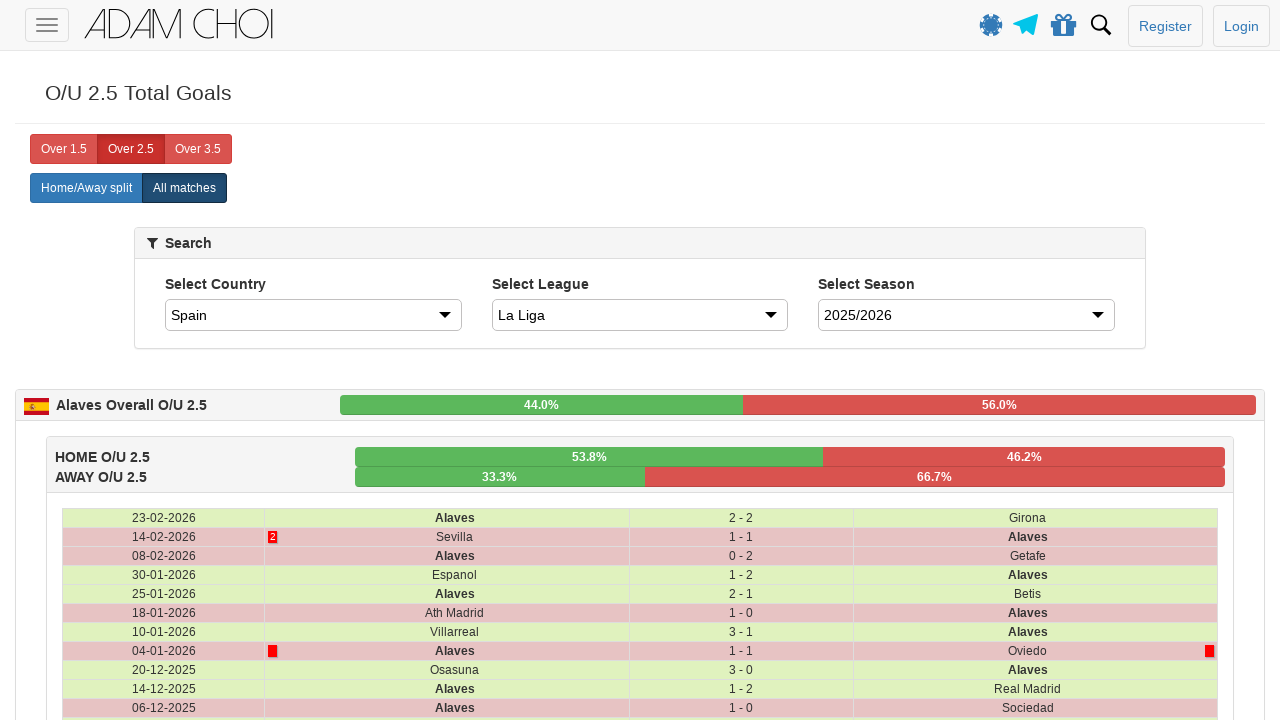

First table row is ready
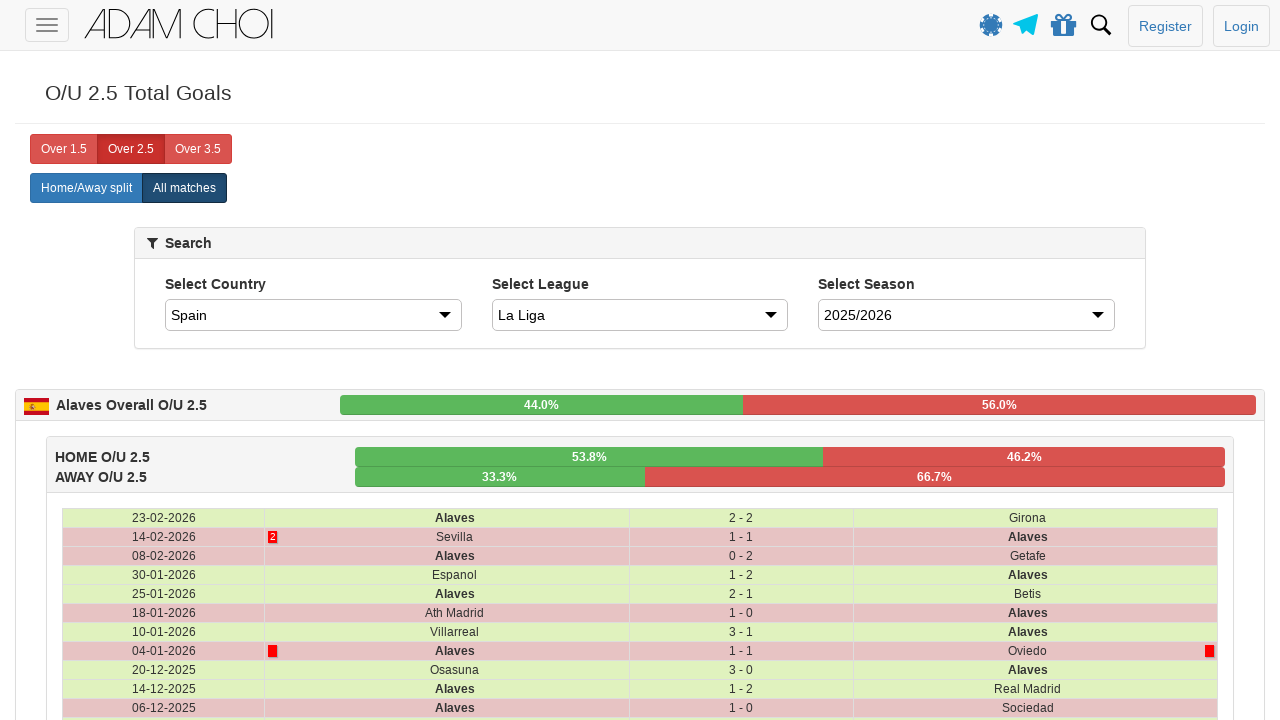

Table columns (td elements) are accessible
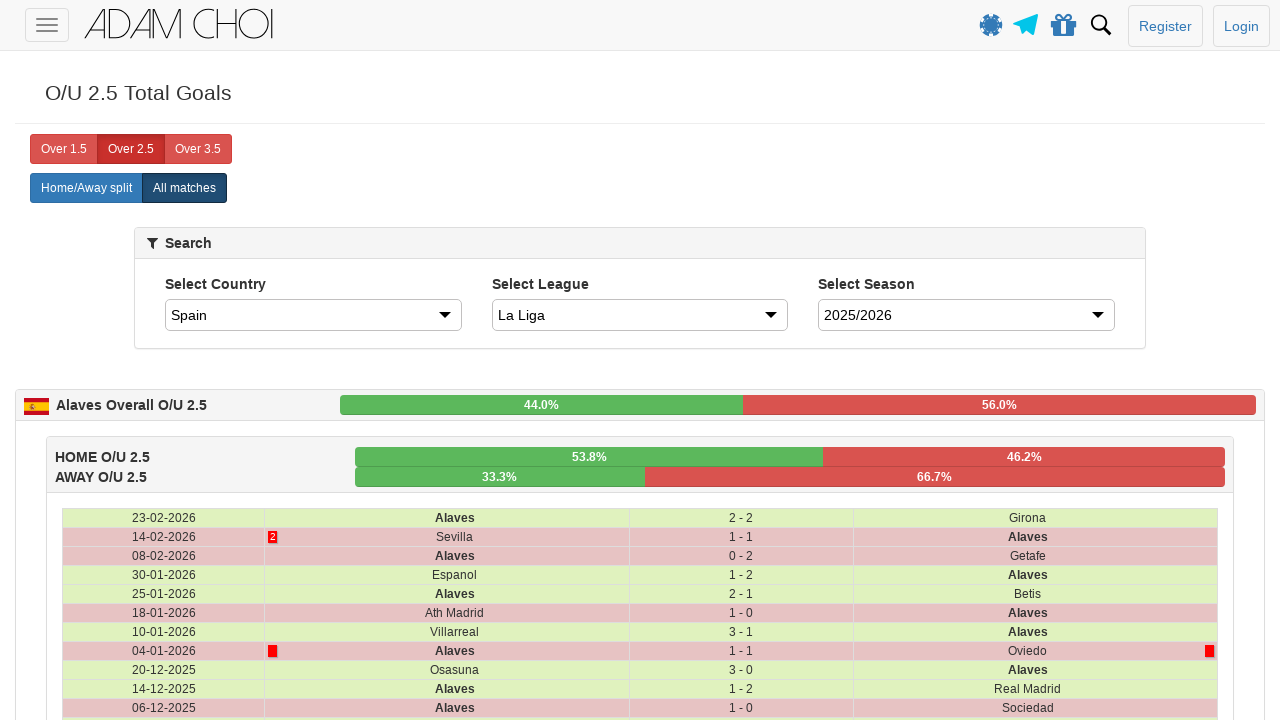

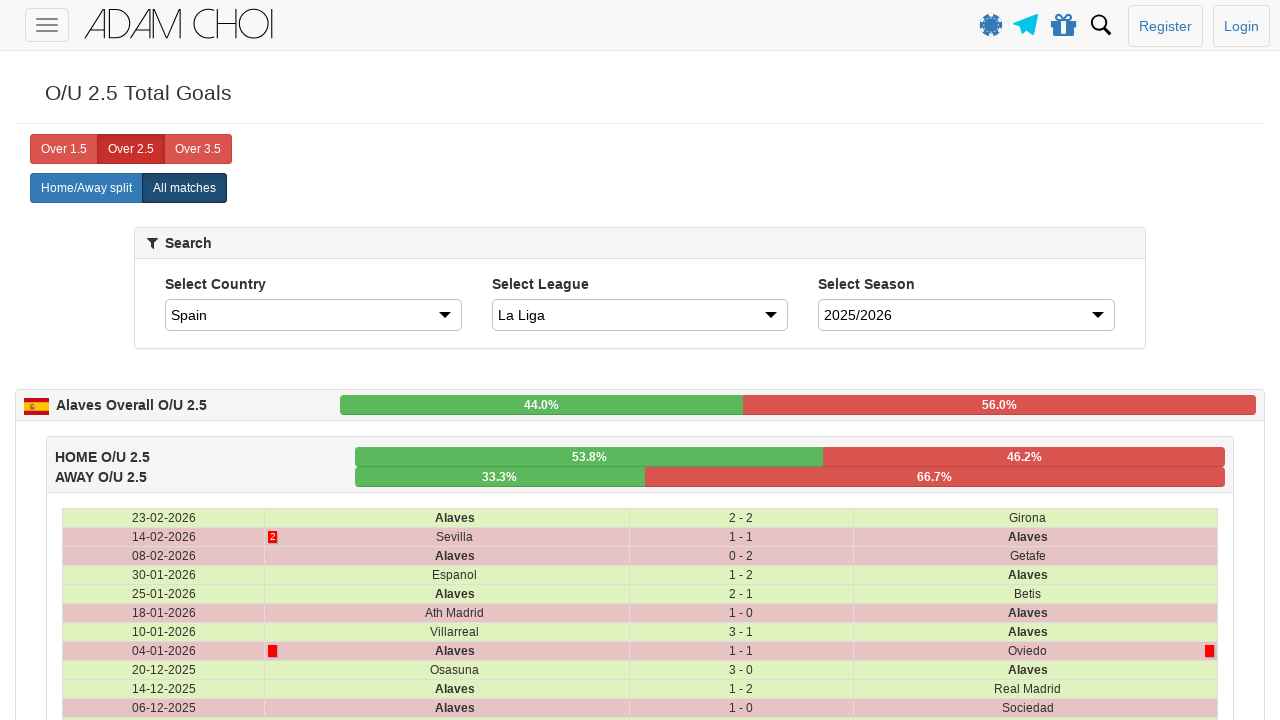